Navigates to W3Schools Python tutorial page and clicks on the Python HOME link to navigate to the Python home section.

Starting URL: https://www.w3schools.com/python/

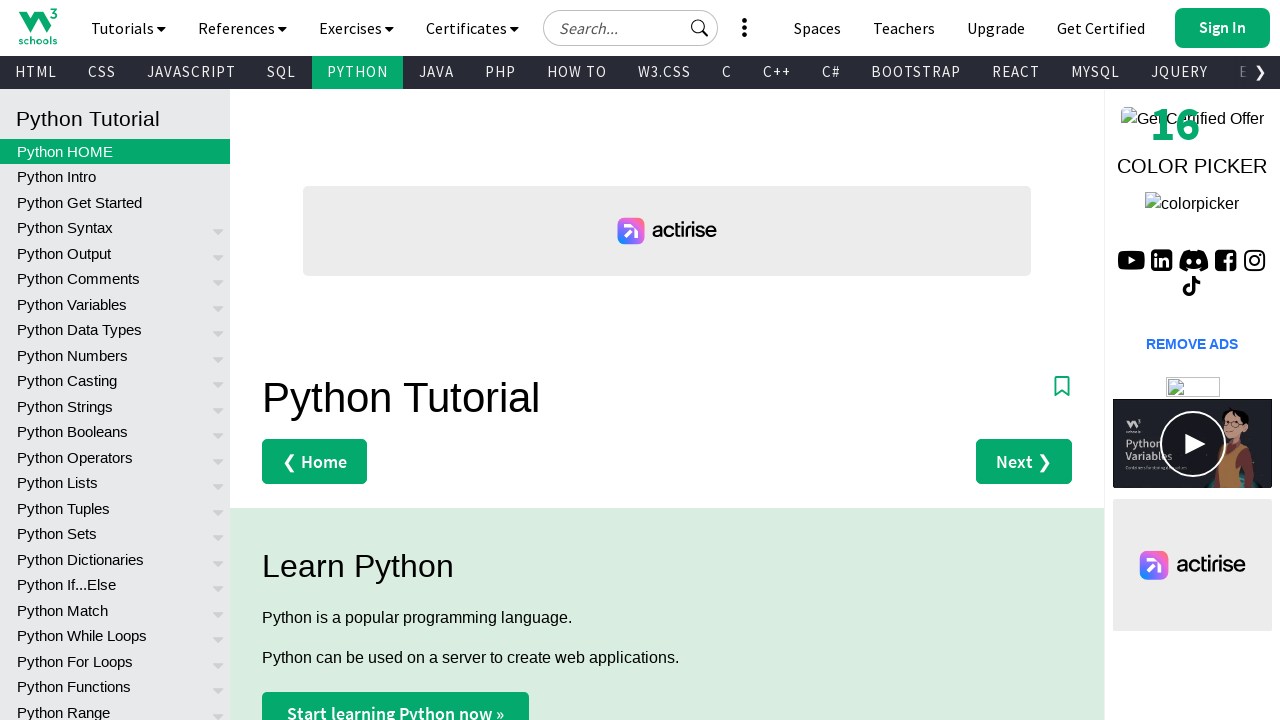

Clicked on the Python HOME link to navigate to the Python home section at (115, 151) on text=Python HOME
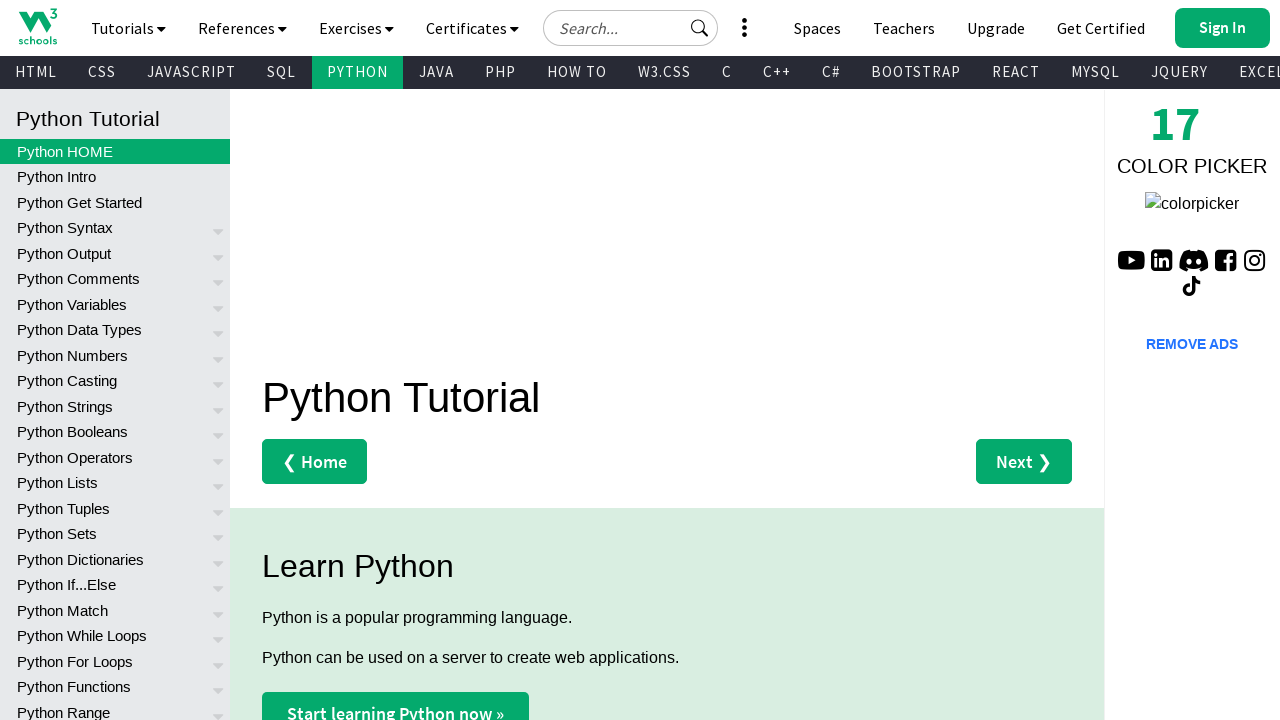

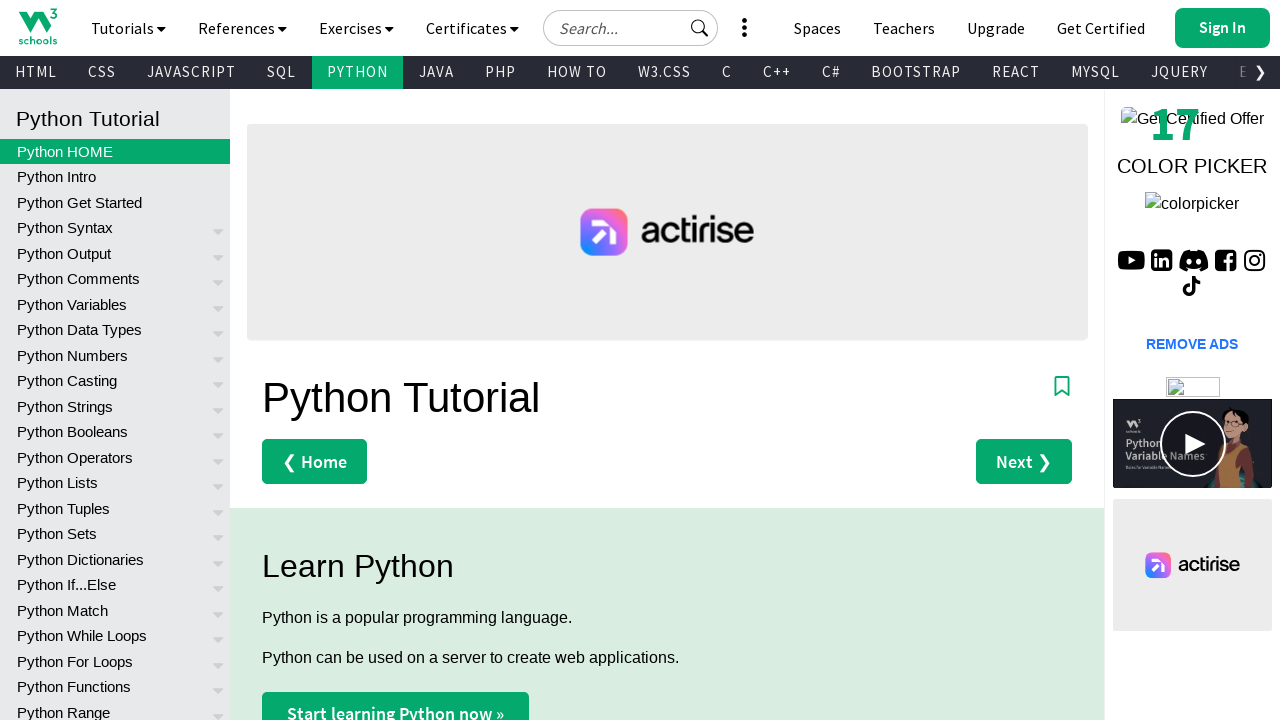